Tests various hyperlink functionalities including navigation, finding URLs, checking broken links, and counting total links on a page

Starting URL: https://www.leafground.com/link.xhtml

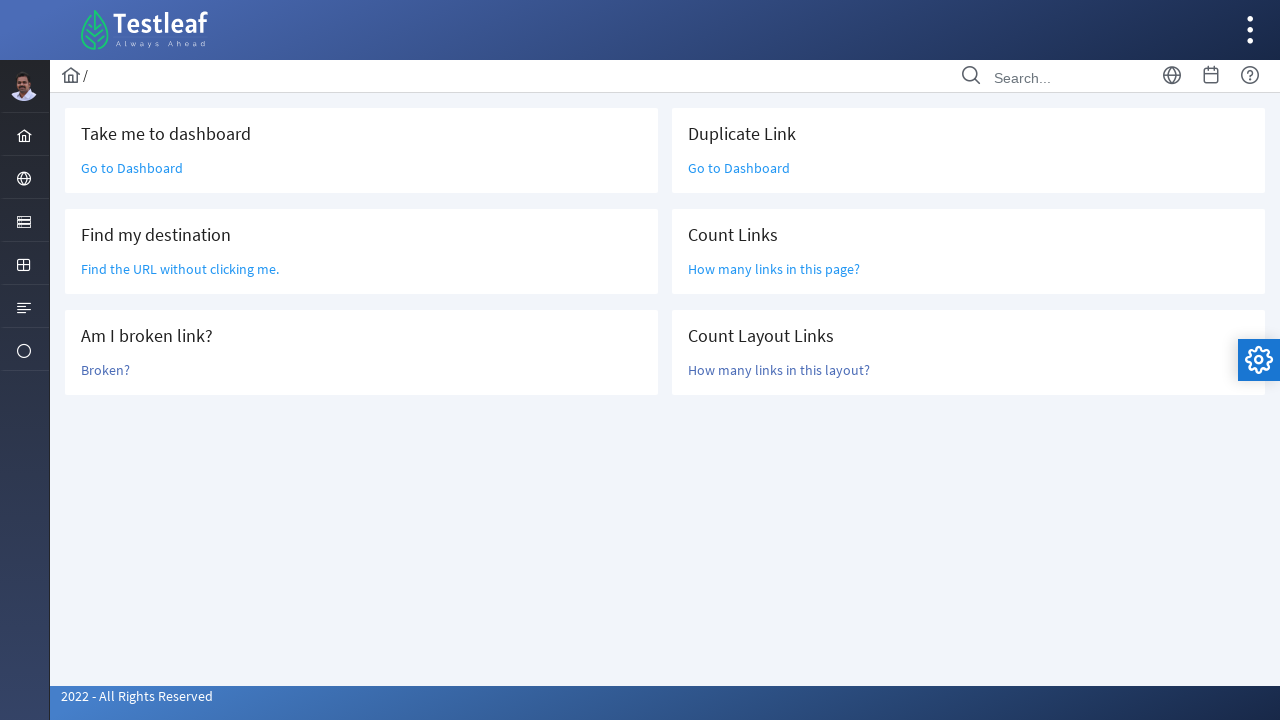

Clicked 'Go to Dashboard' link at (132, 168) on text=Go to Dashboard
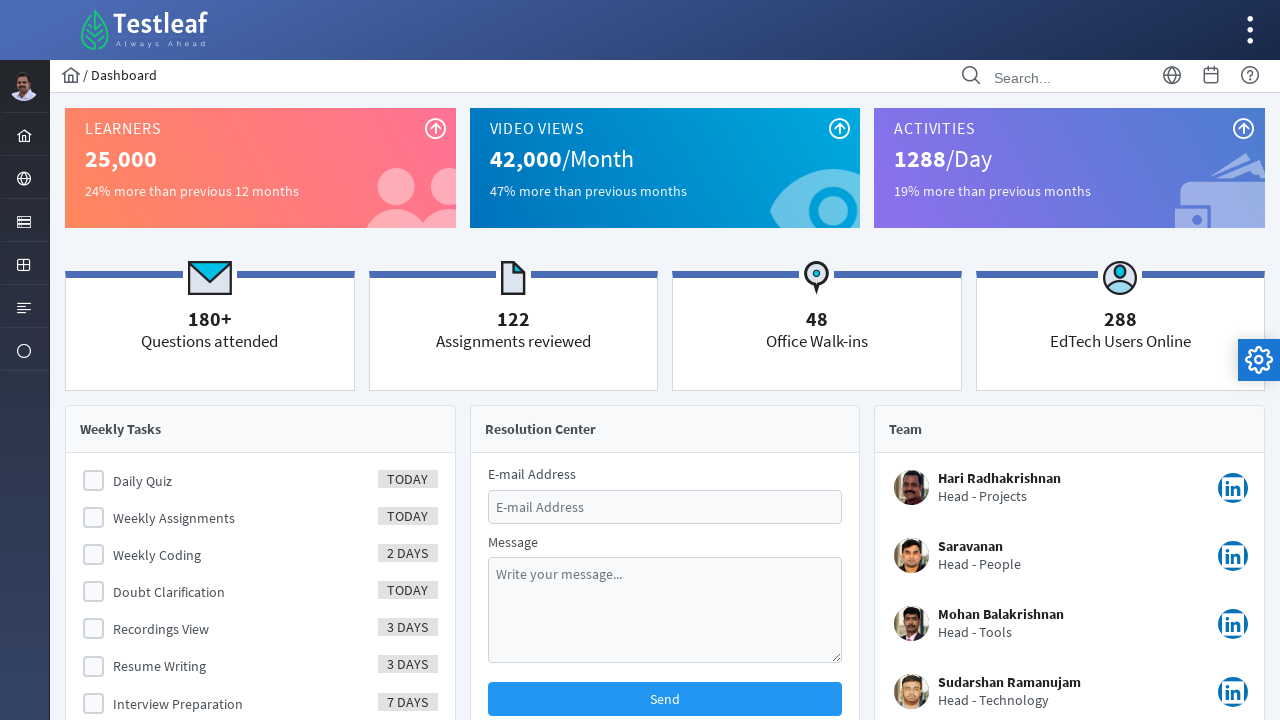

Navigated back from Dashboard
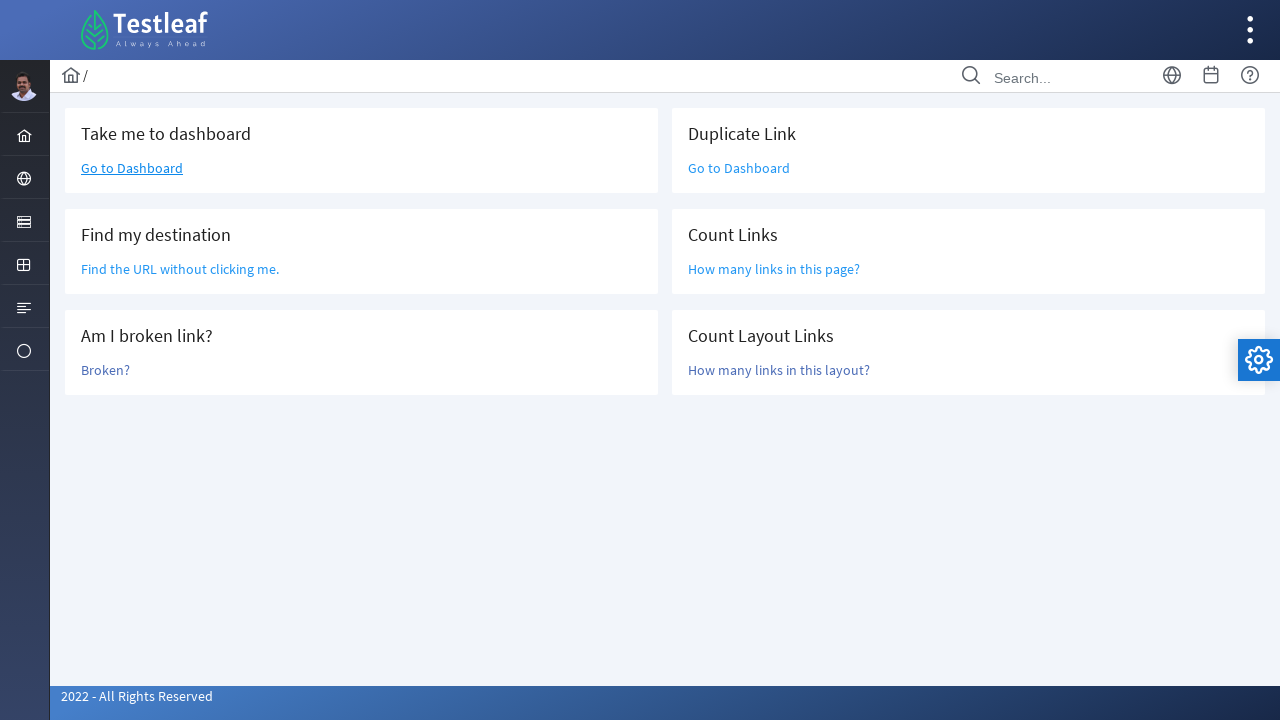

Located the 'Find the URL without' link element
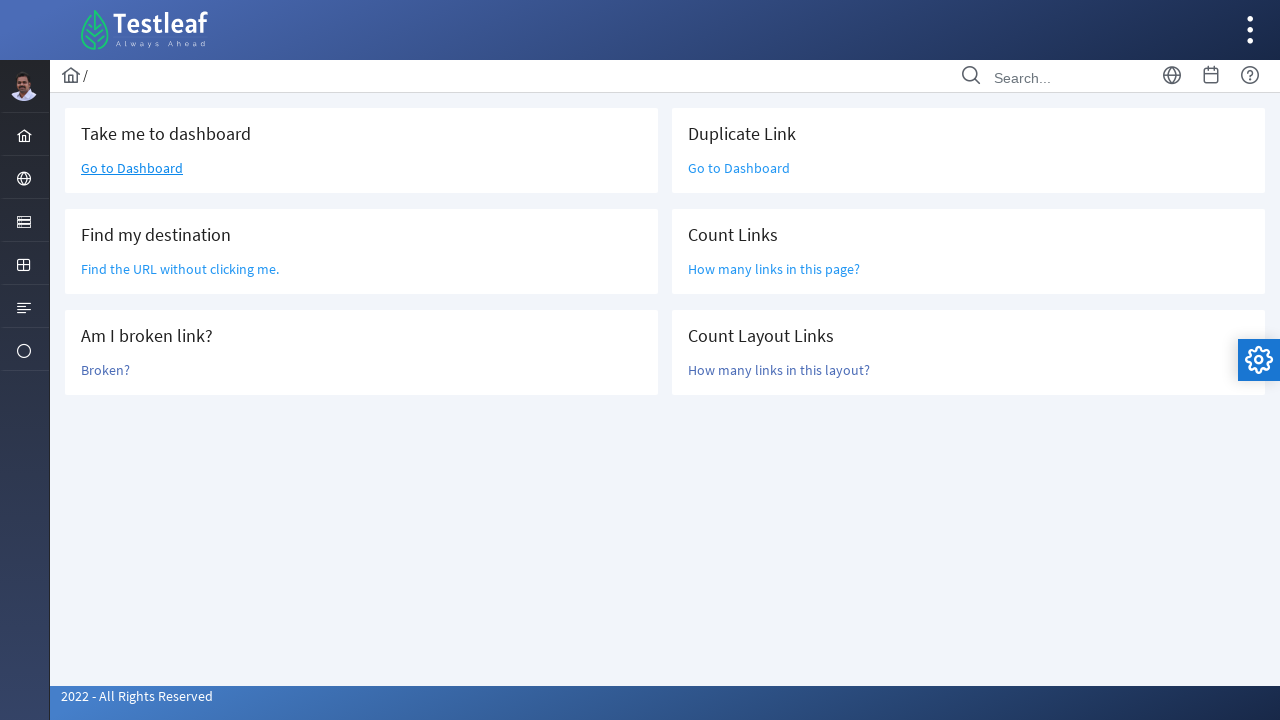

Retrieved URL without clicking: /grid.xhtml
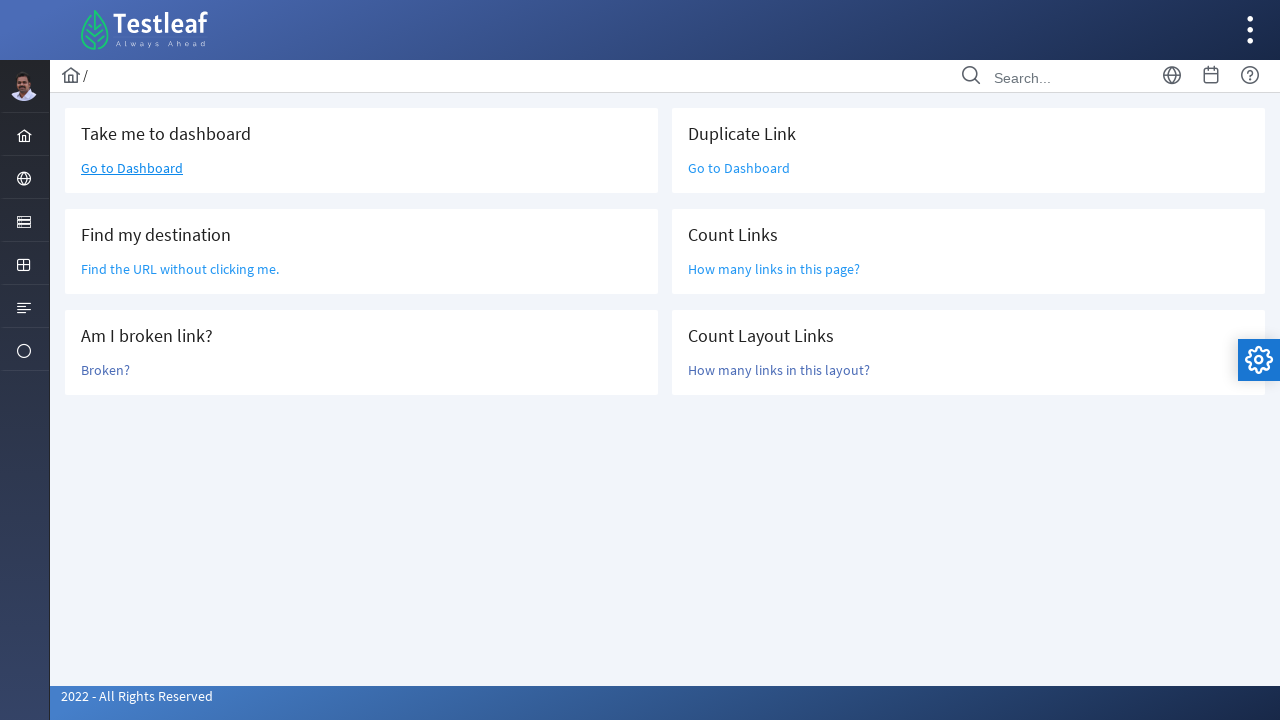

Clicked 'Broken?' link to check if it's broken at (106, 370) on text=Broken?
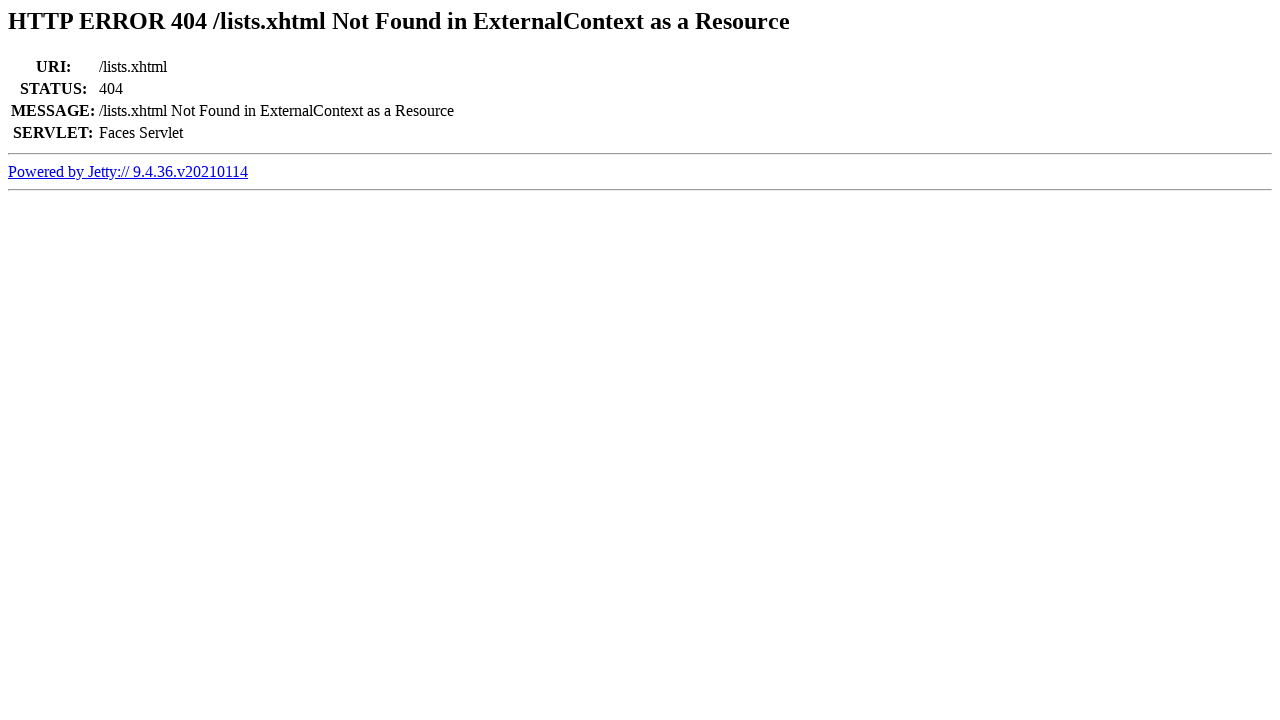

Retrieved page title: Error 404 /lists.xhtml Not Found in ExternalContext as a Resource
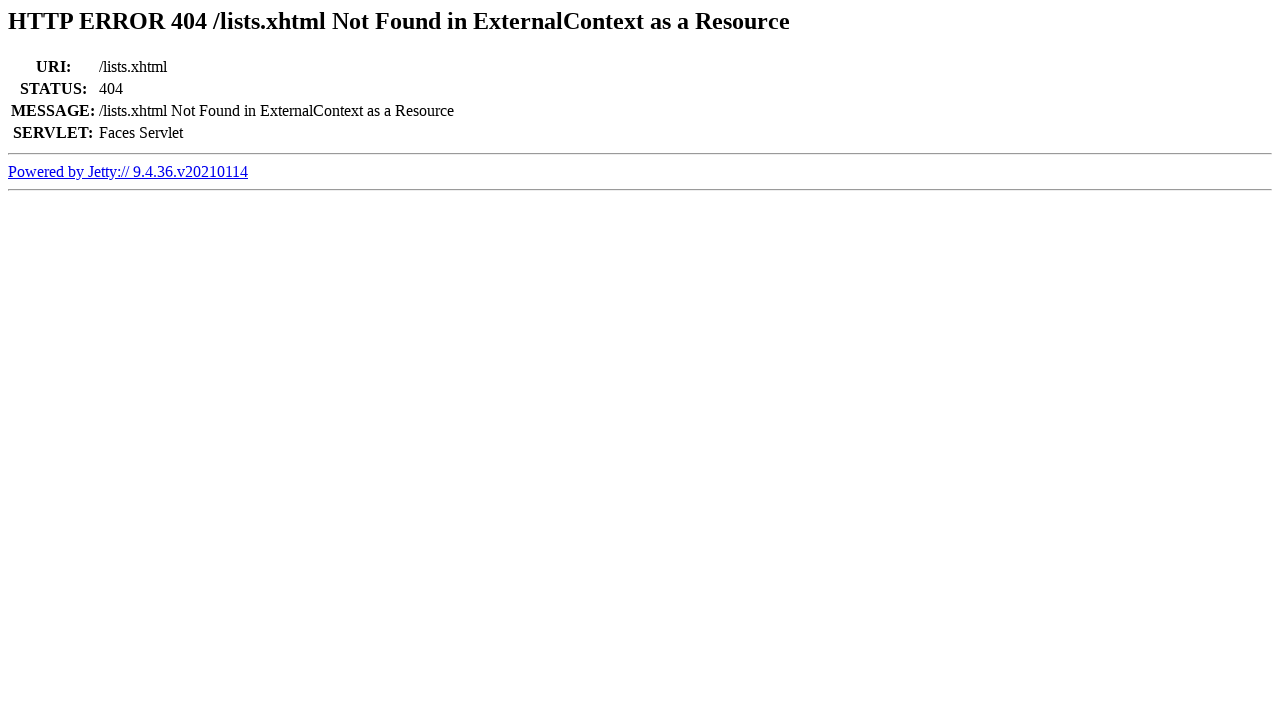

Confirmed the link is broken (404 found in title)
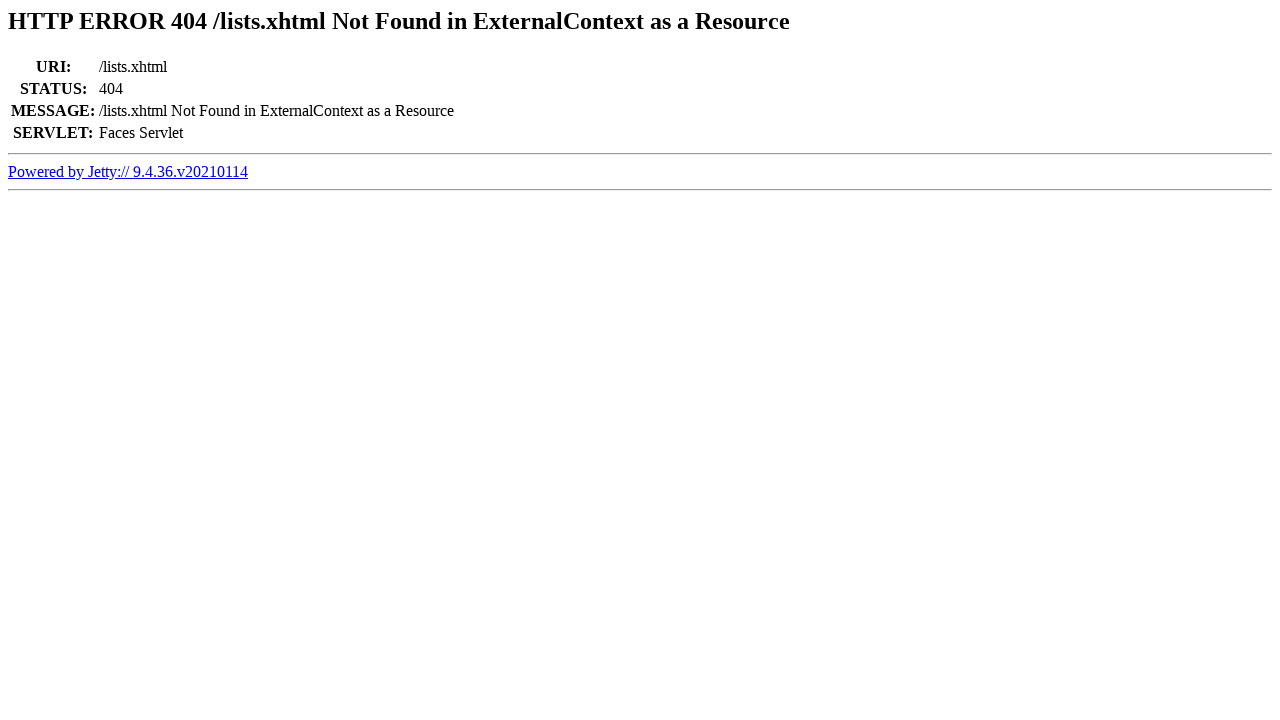

Navigated back from broken link check
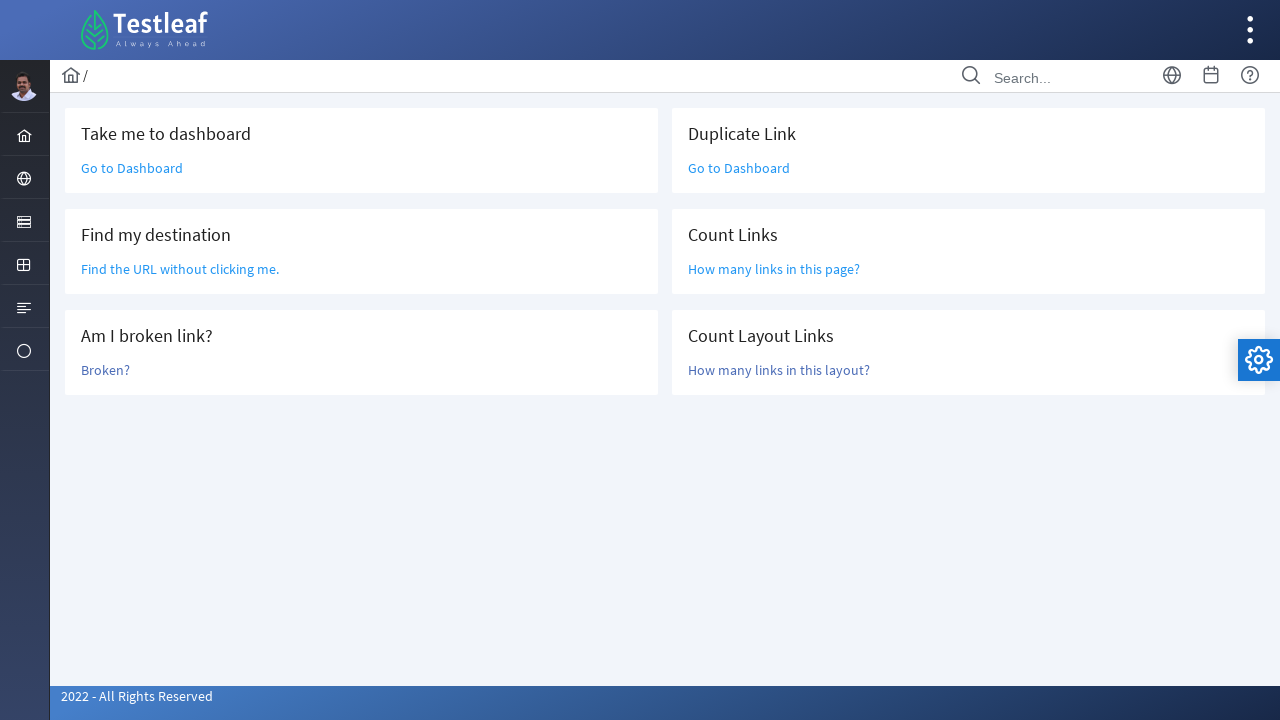

Clicked 'Go to Dashboard' link again at (132, 168) on text=Go to Dashboard
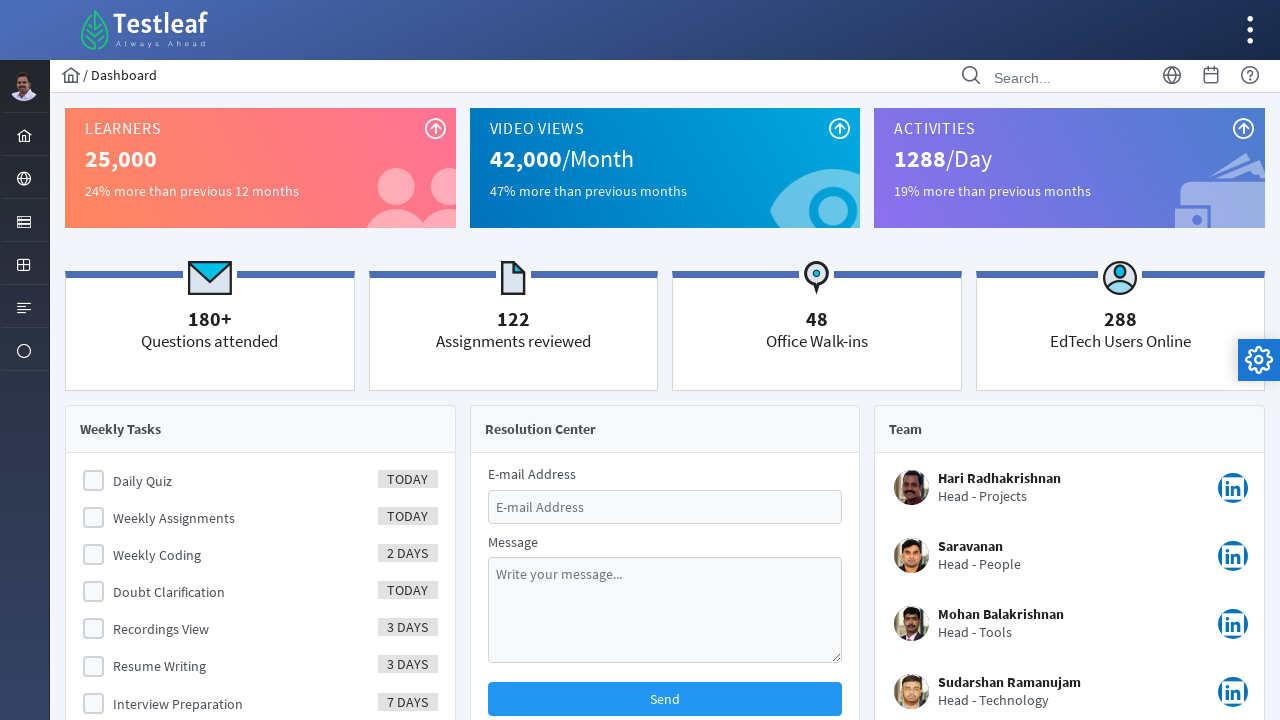

Navigated back from Dashboard again
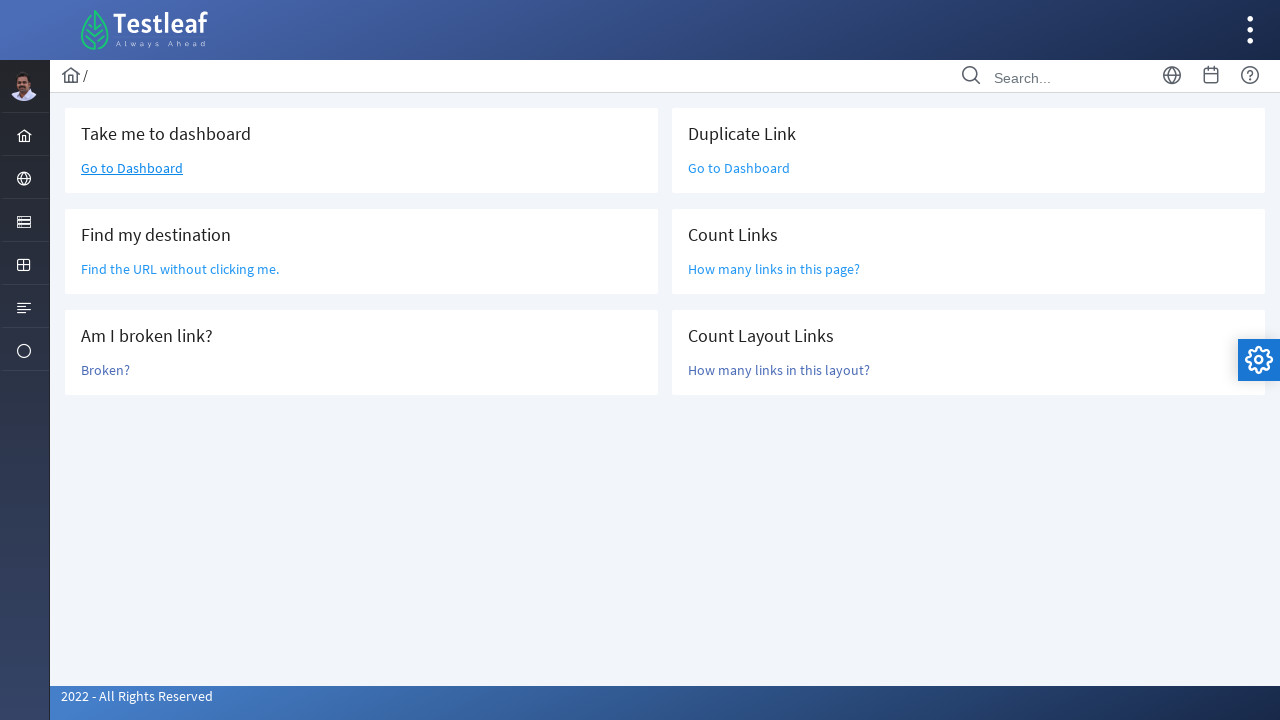

Located all hyperlink elements on the page
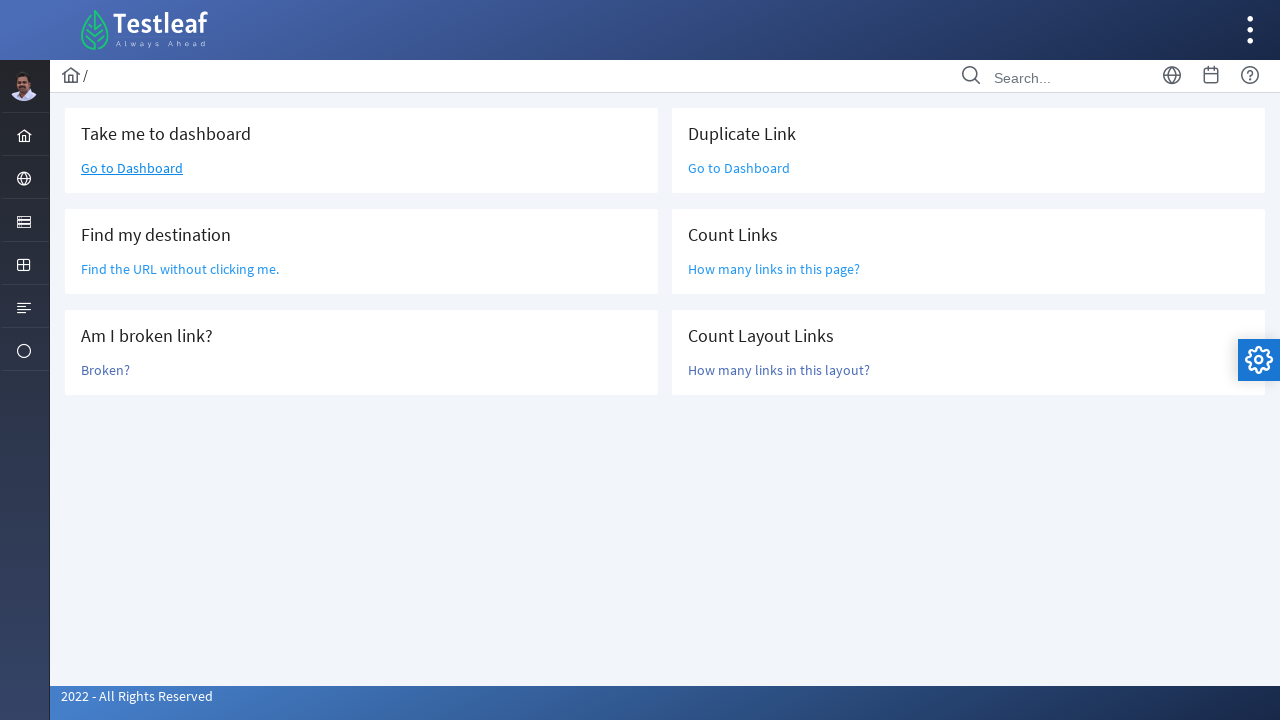

Counted total number of links: 47
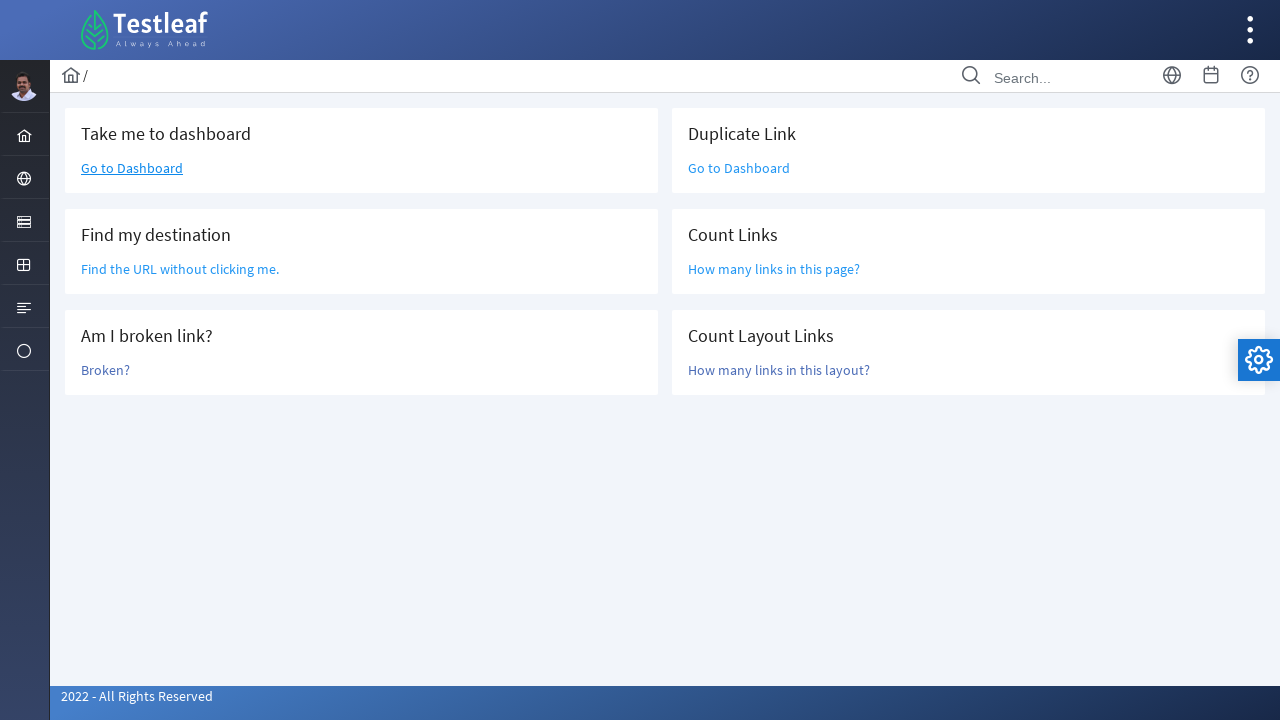

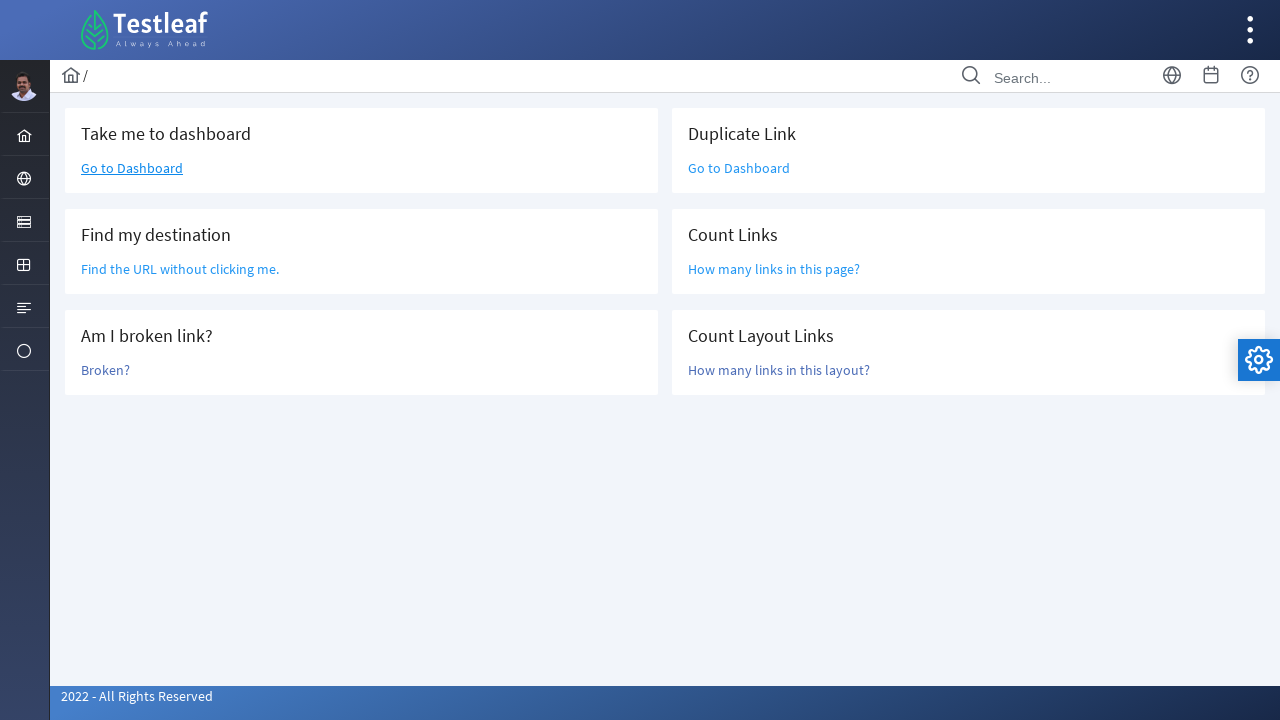